Tests switching between multiple browser windows using a more resilient approach by storing the first window handle before clicking, then identifying the new window by comparing handles.

Starting URL: http://the-internet.herokuapp.com/windows

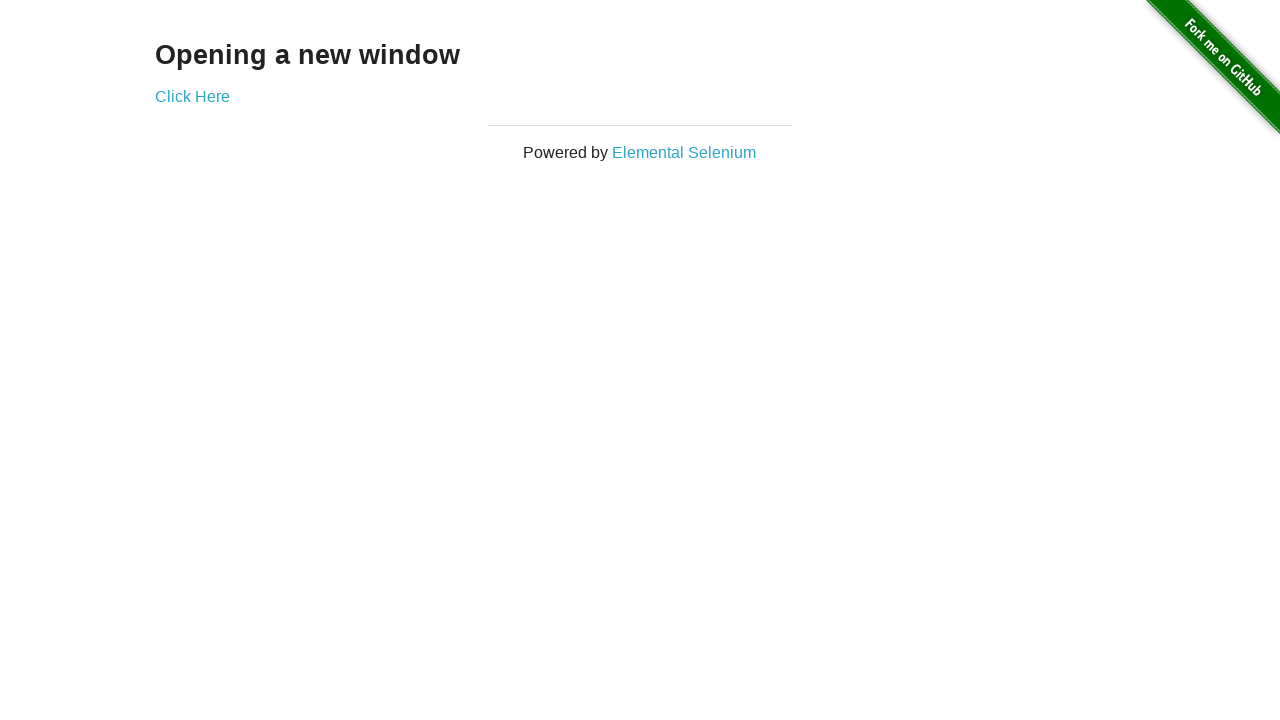

Stored reference to the original/first page
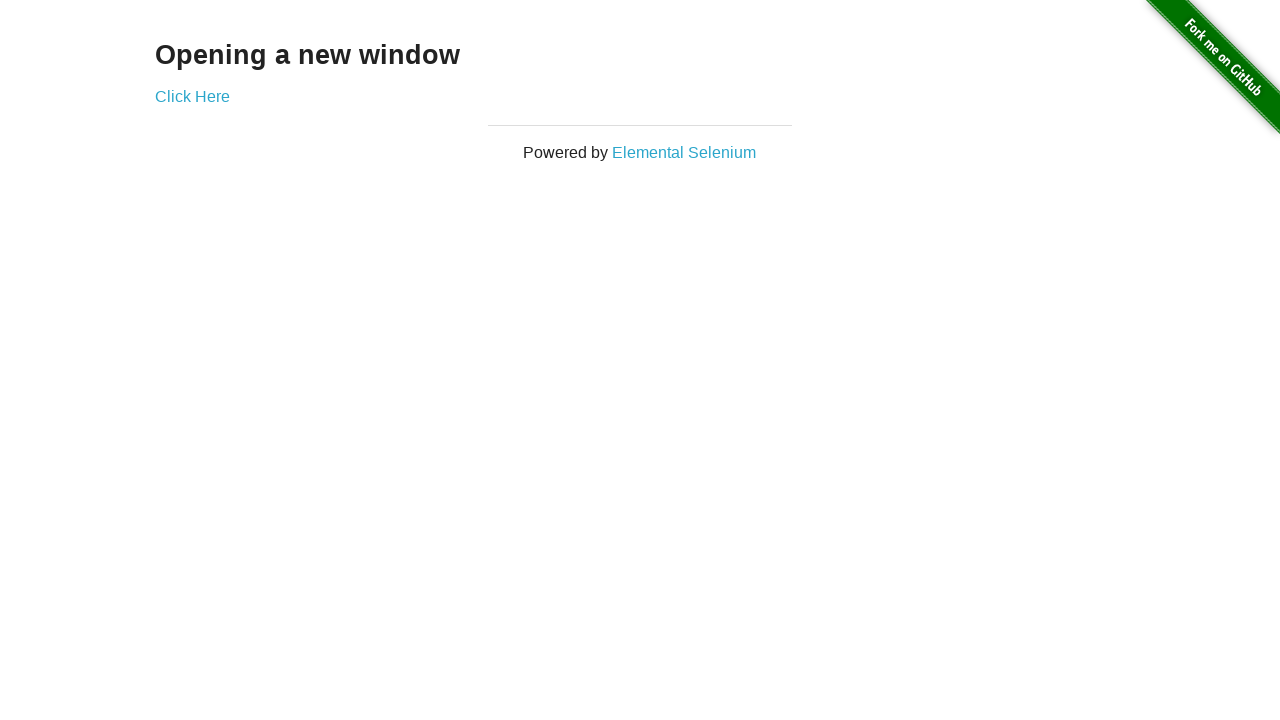

Clicked link to open new window at (192, 96) on .example a
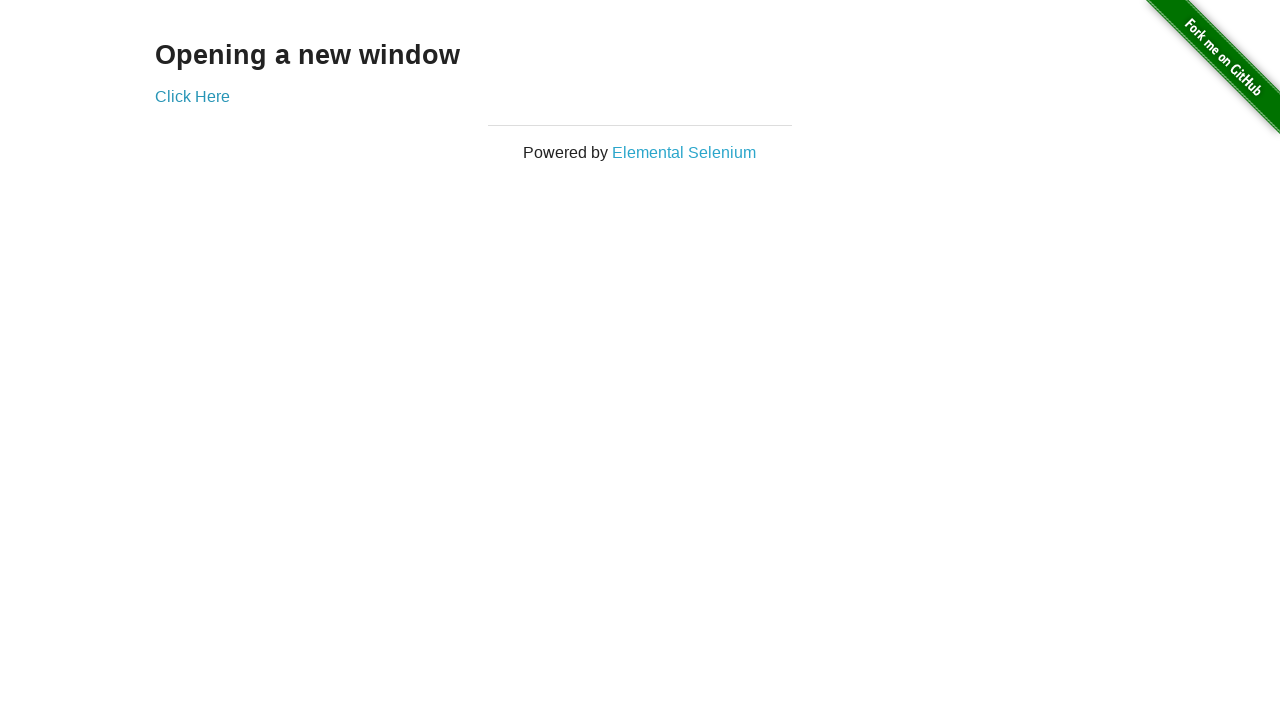

Captured reference to newly opened page
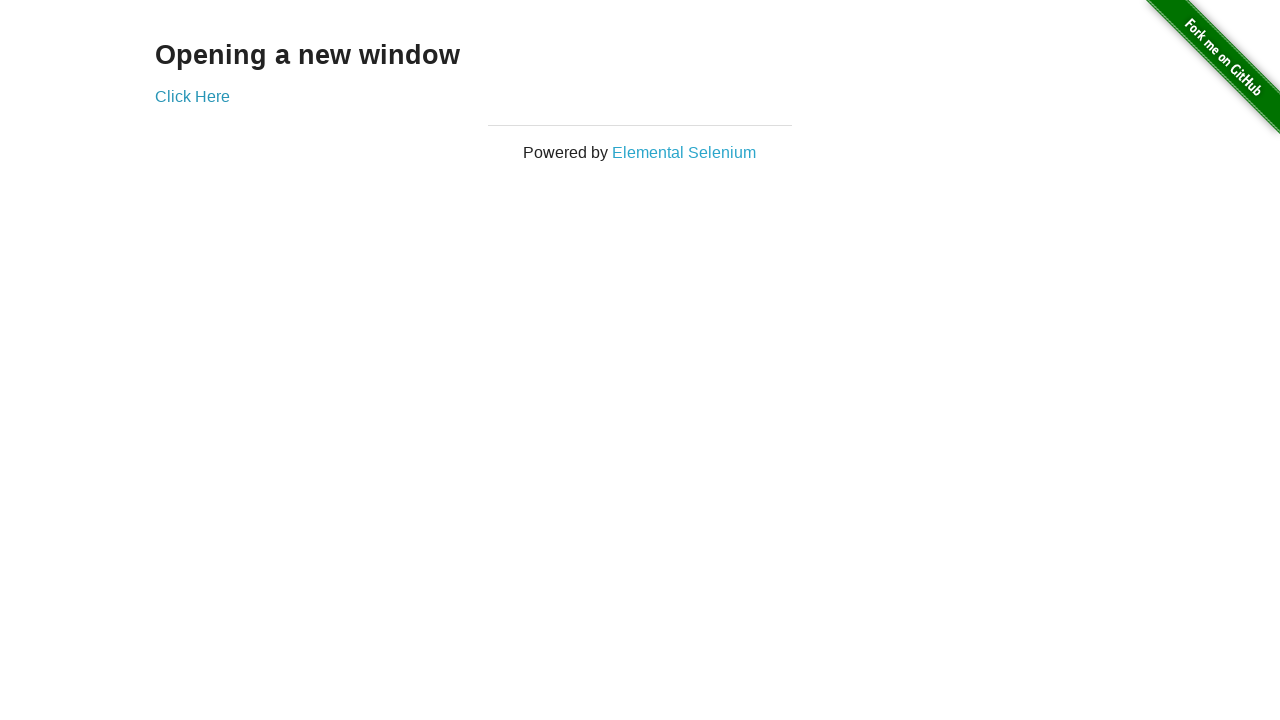

New page finished loading
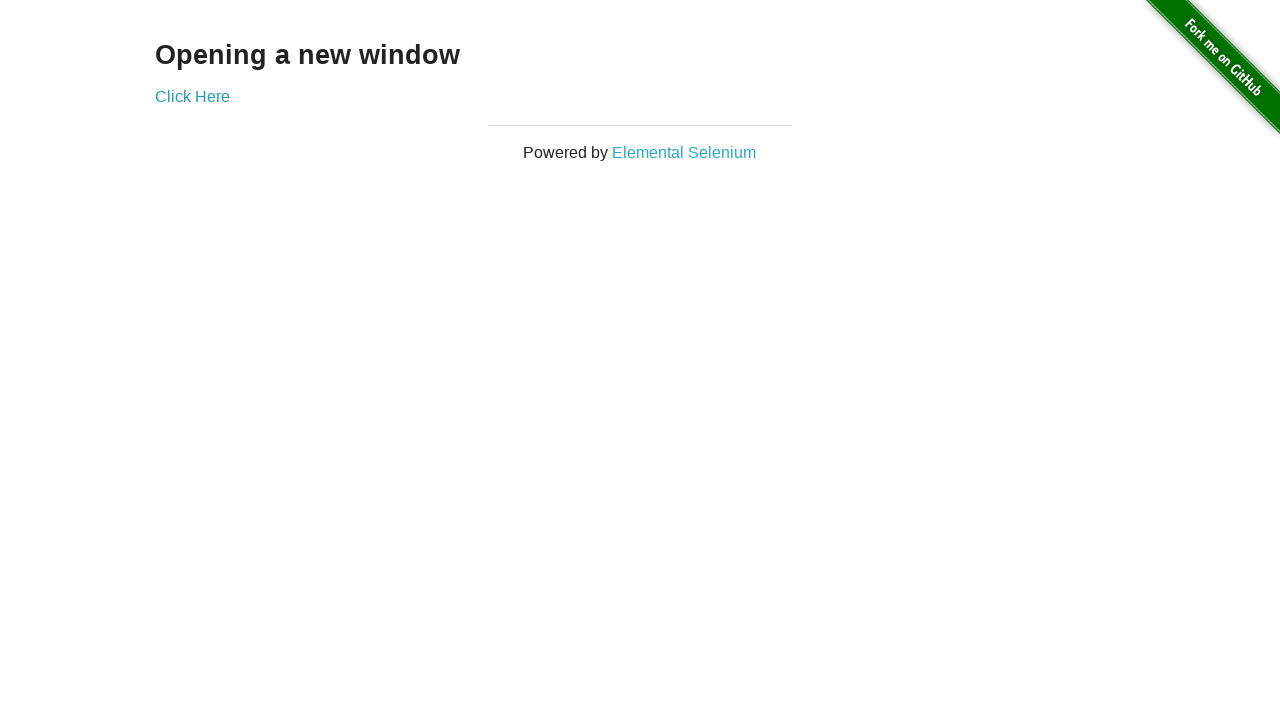

Verified original page title is not 'New Window'
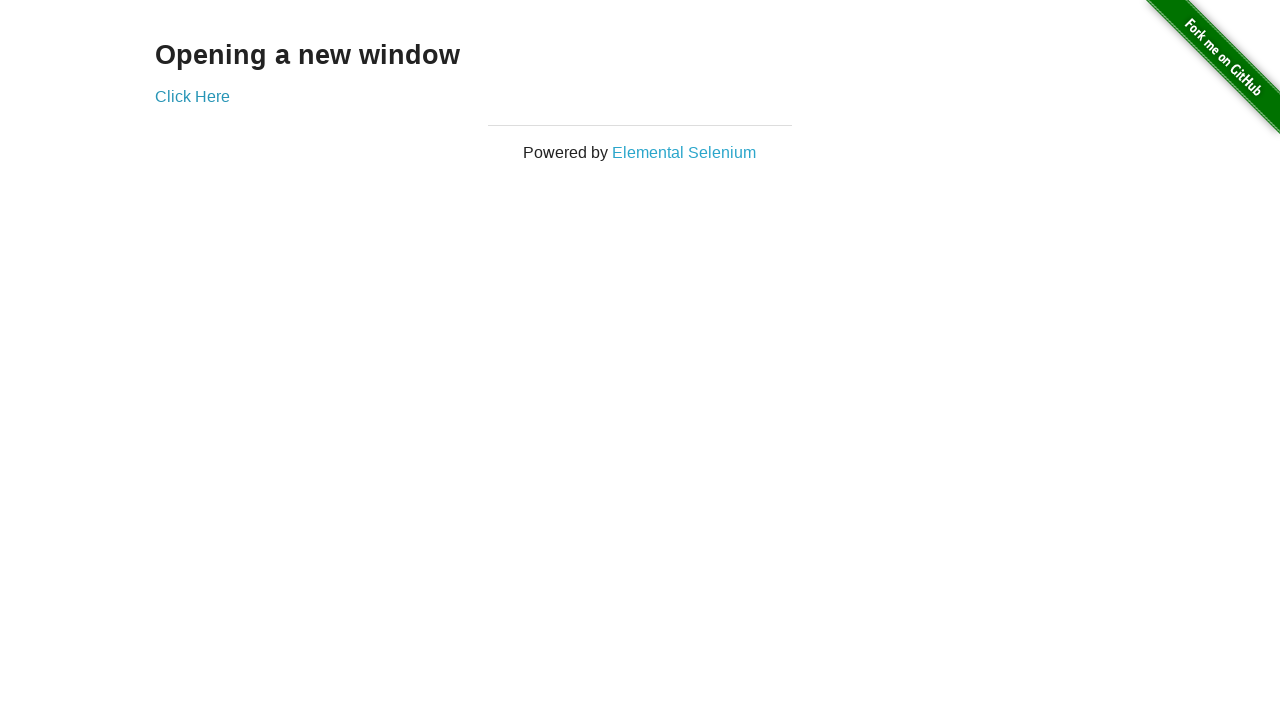

Verified new page title is 'New Window'
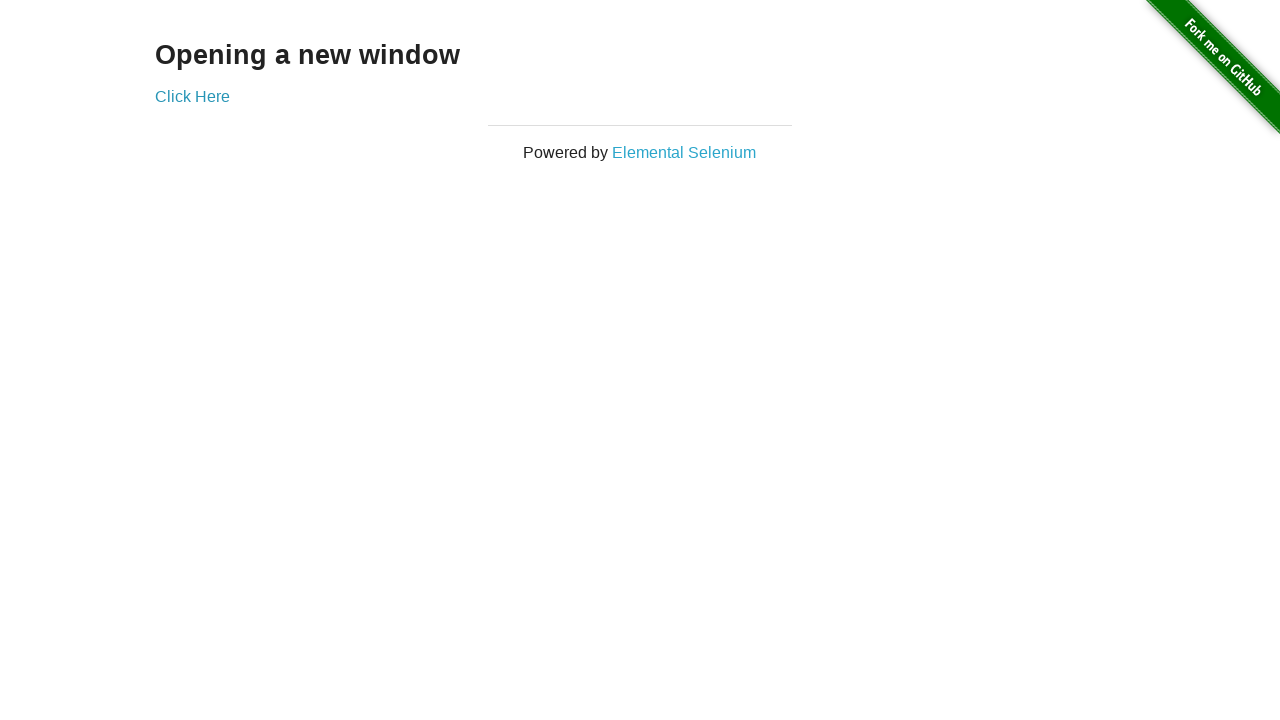

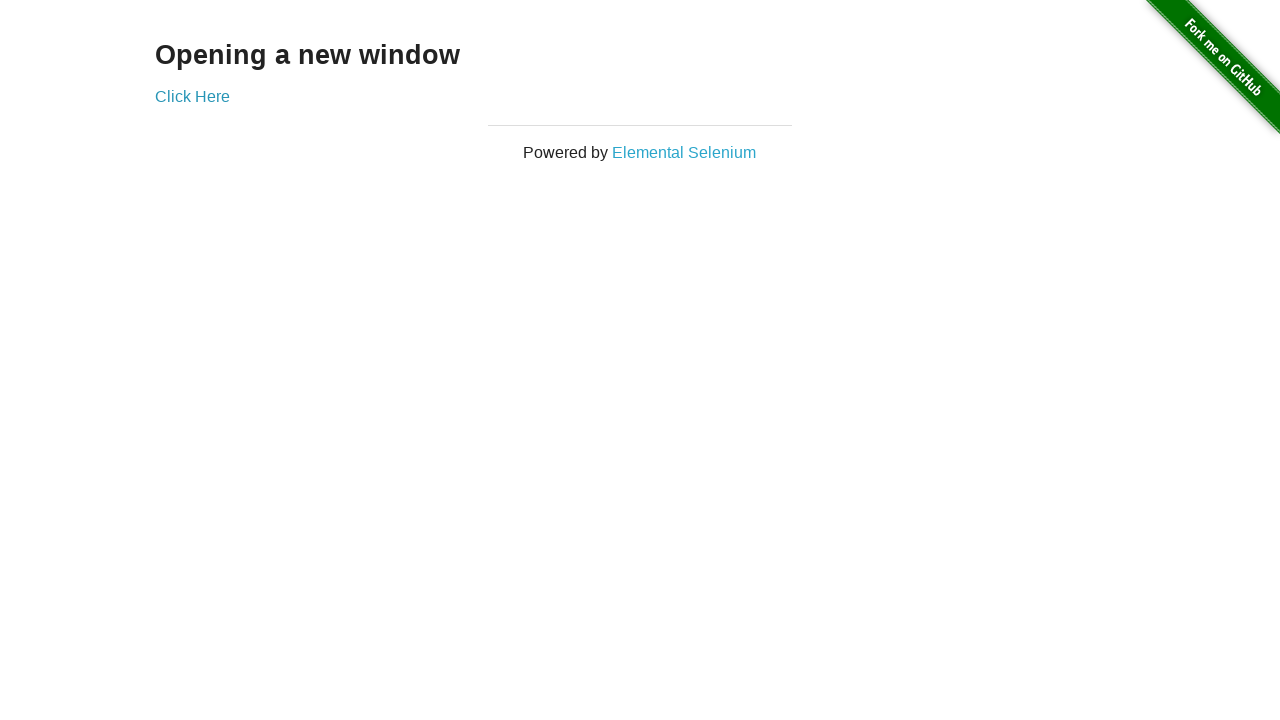